Tests iframe handling functionality by switching between frames, entering text in input fields within frames, navigating between single iframe and nested iframe tabs, and demonstrating frame switching operations.

Starting URL: http://demo.automationtesting.in/Frames.html

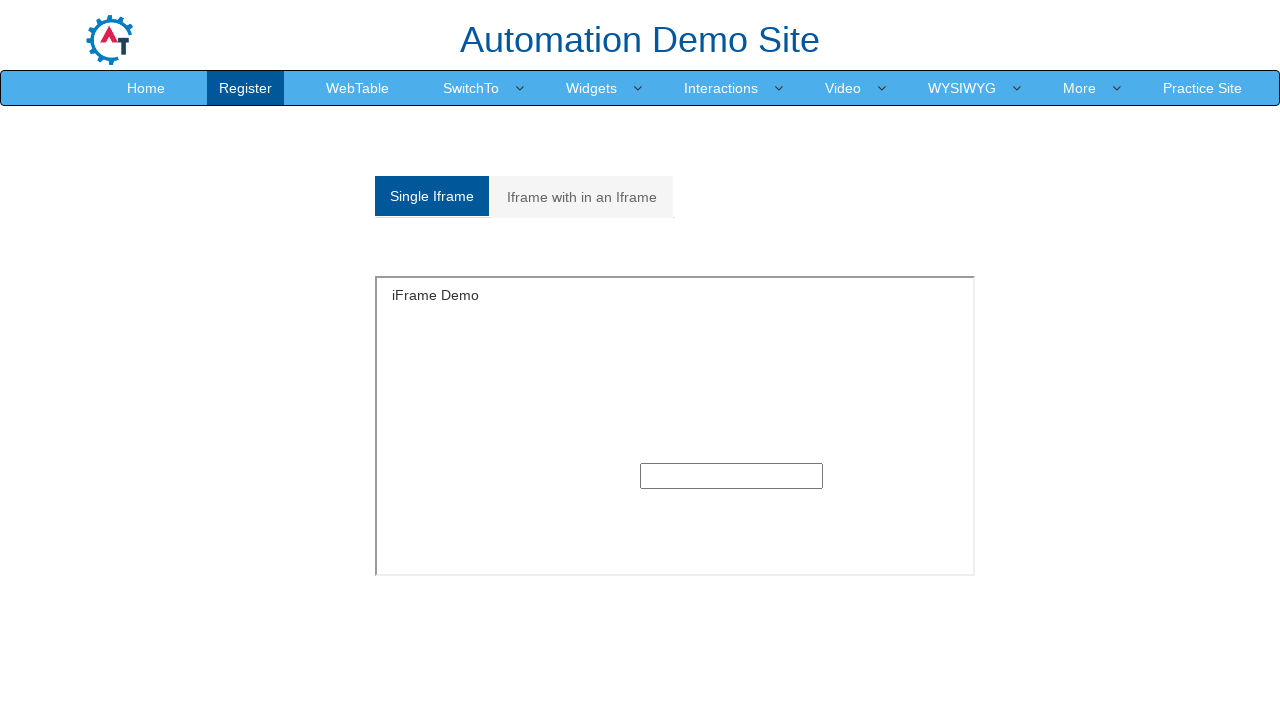

Located all iframes on the page and counted them
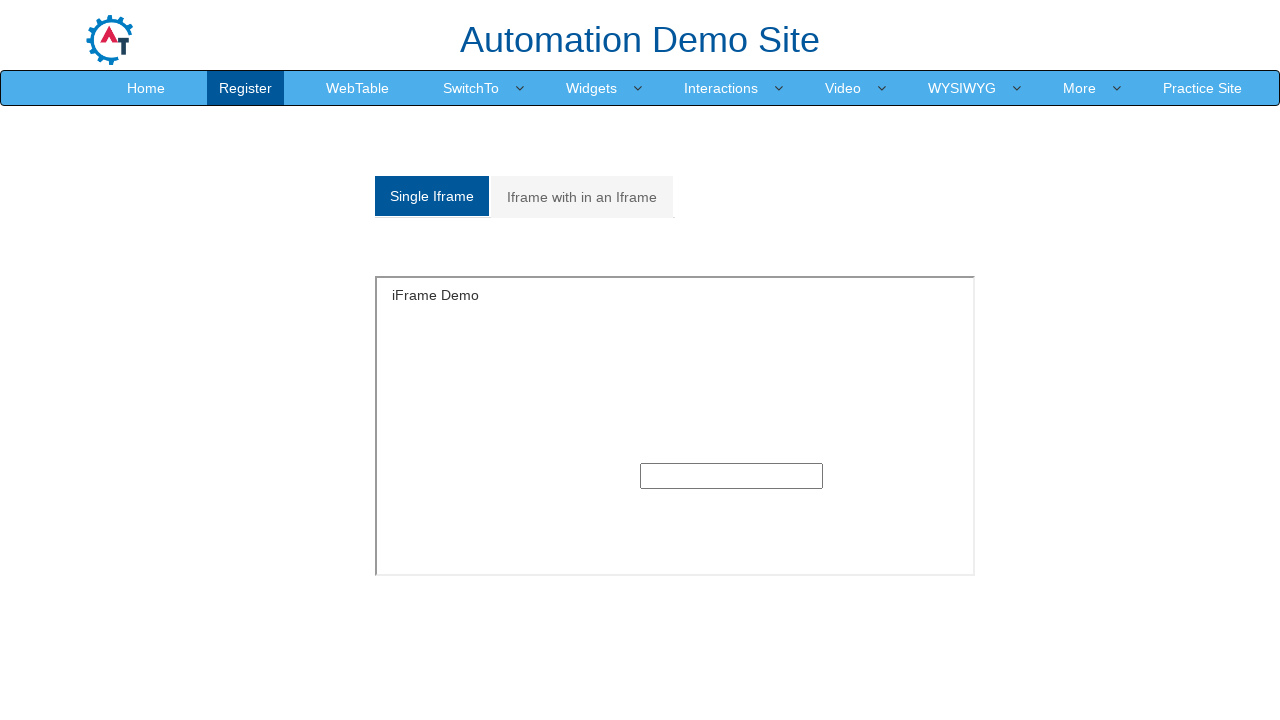

Located the single iframe element
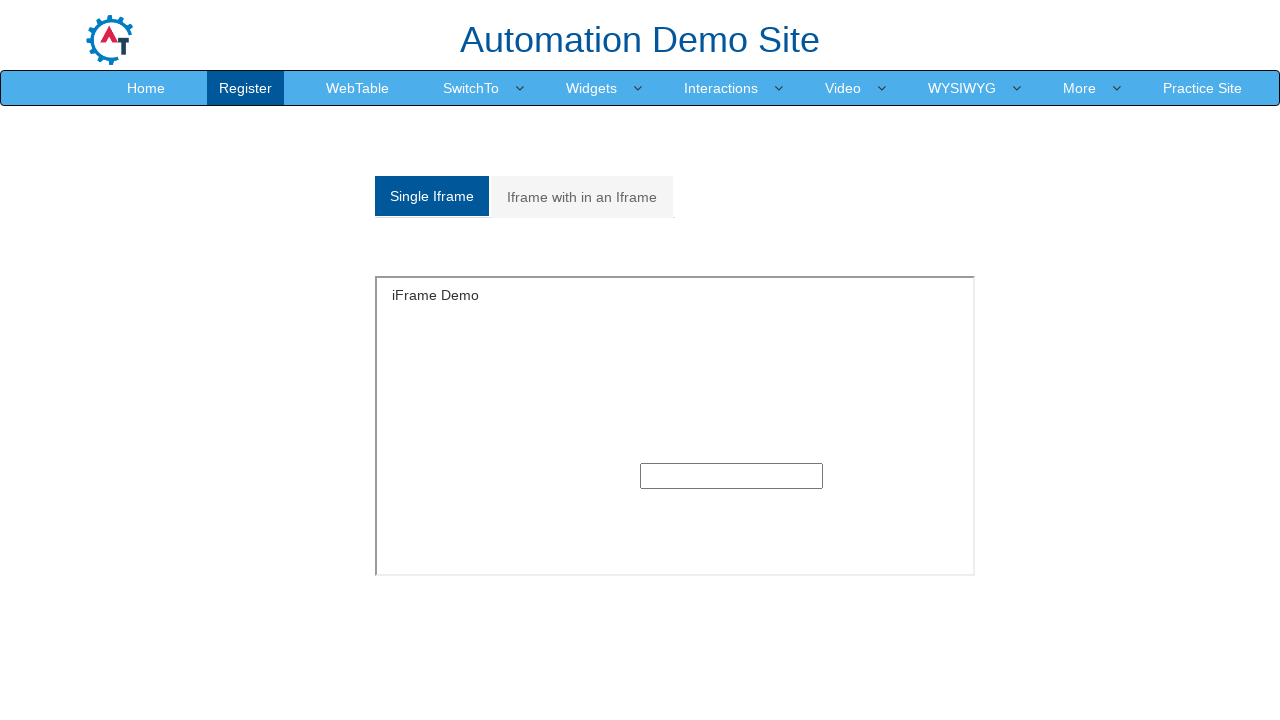

Entered 'Madhu' in the text field within the single iframe on xpath=//*[@id='Single']//iframe >> internal:control=enter-frame >> xpath=//div[@
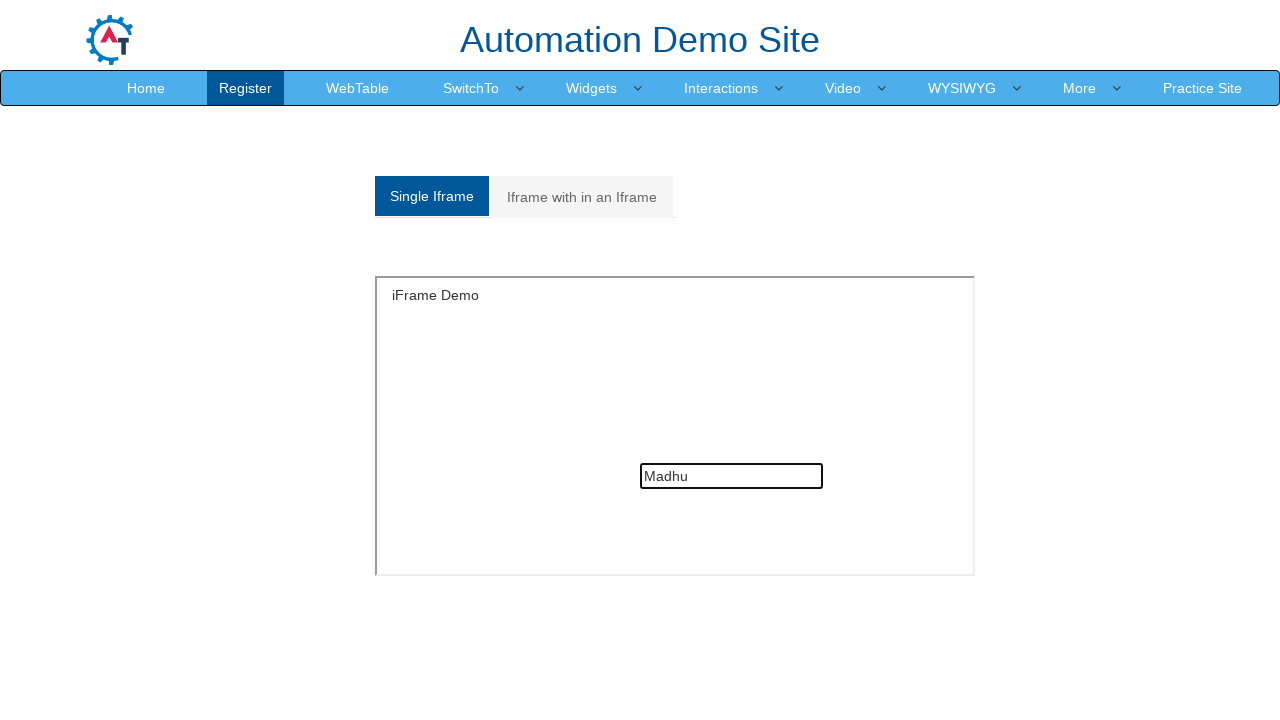

Clicked on 'Iframe with in an Iframe' tab to switch to nested iframe section at (582, 197) on xpath=//a[contains(text(),'Iframe with in an Iframe')]
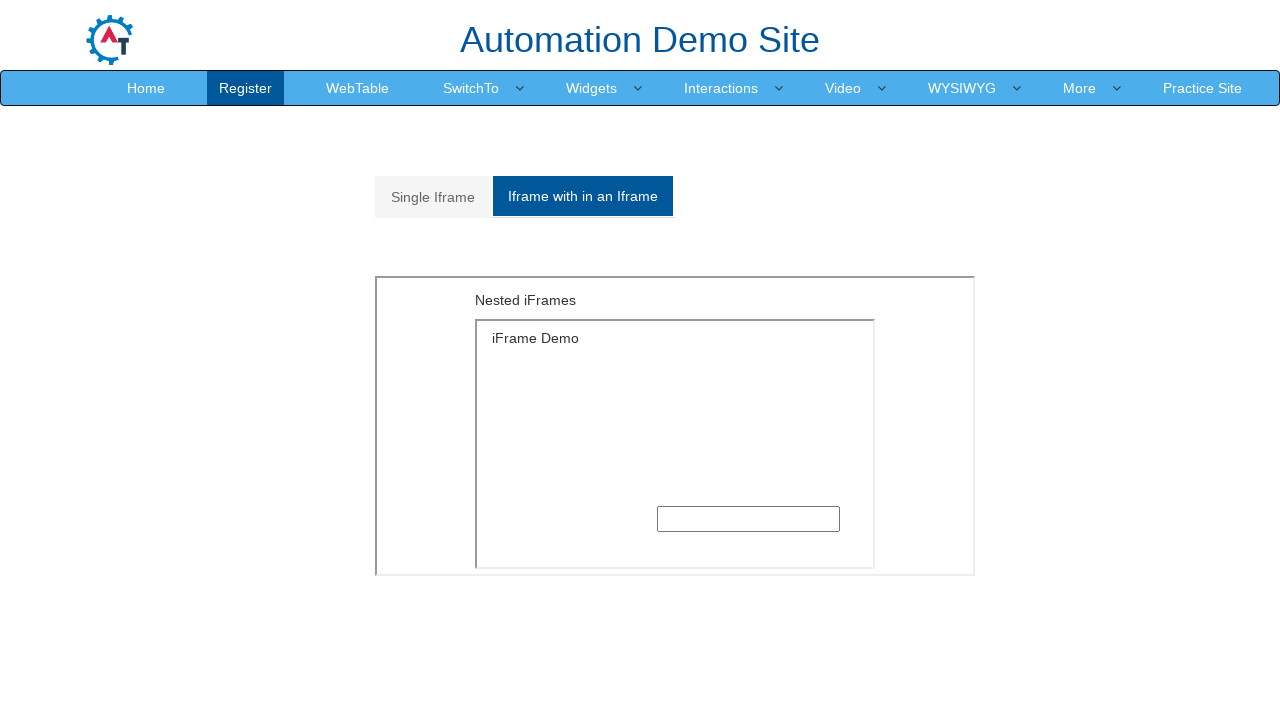

Located the outer iframe (second iframe on page)
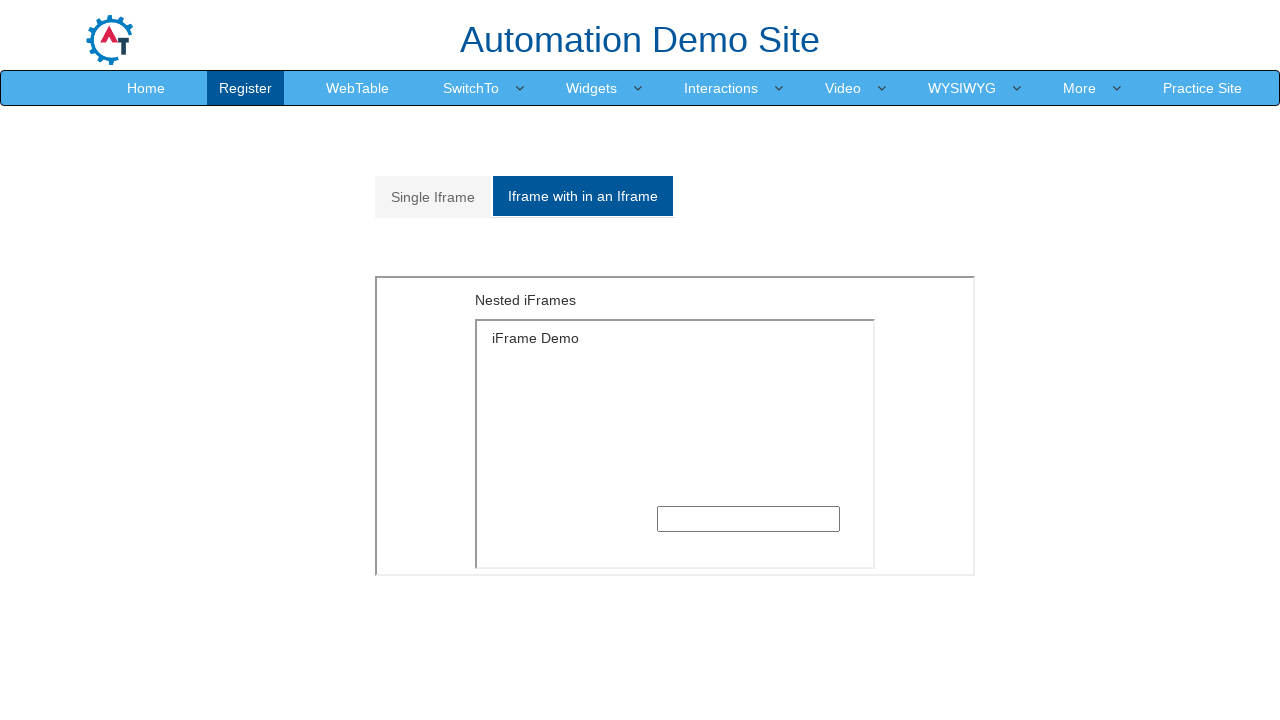

Located the inner iframe nested within the outer iframe
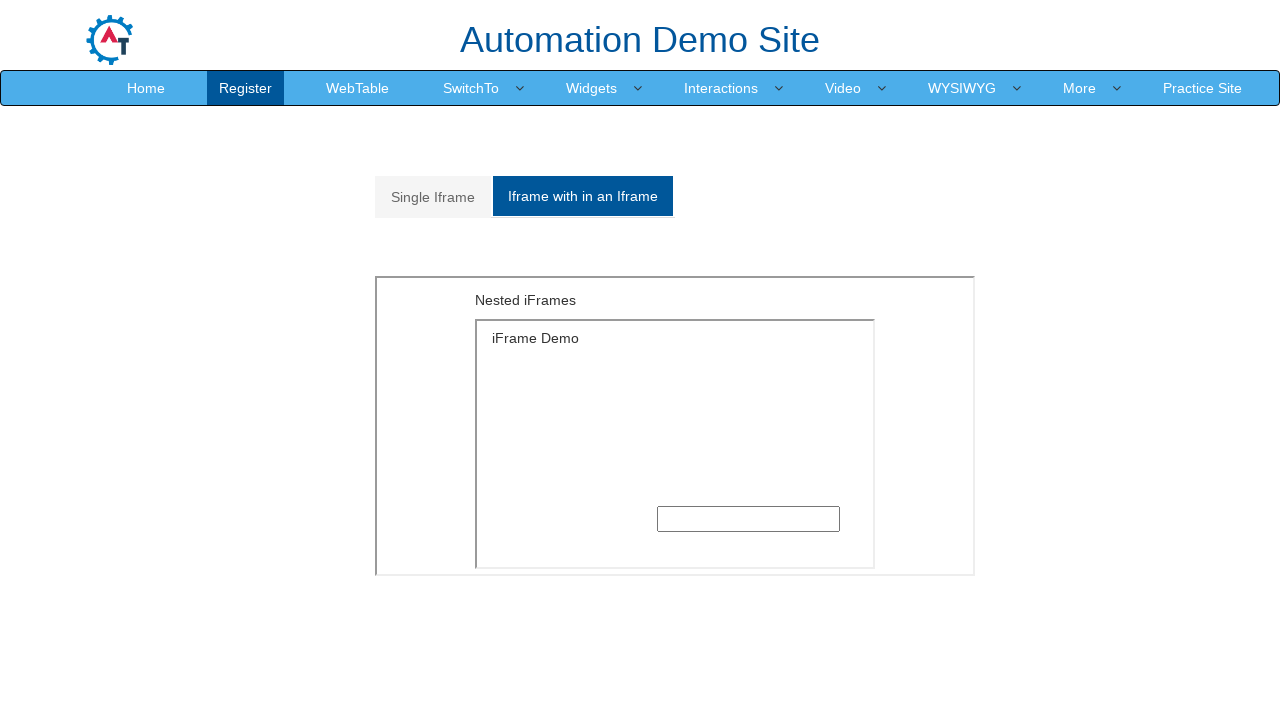

Entered 'Royal' in the text field within the nested iframe on iframe >> nth=1 >> internal:control=enter-frame >> iframe >> nth=0 >> internal:c
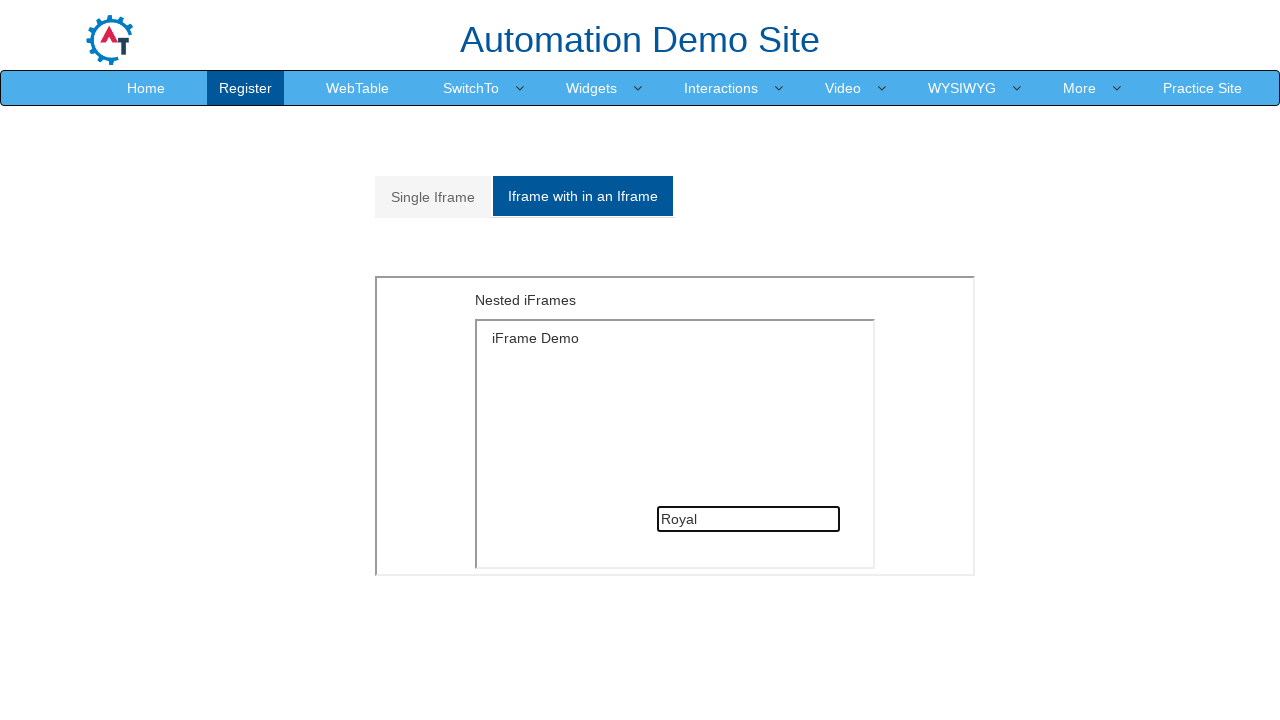

Waited 2 seconds for nested iframe action to complete
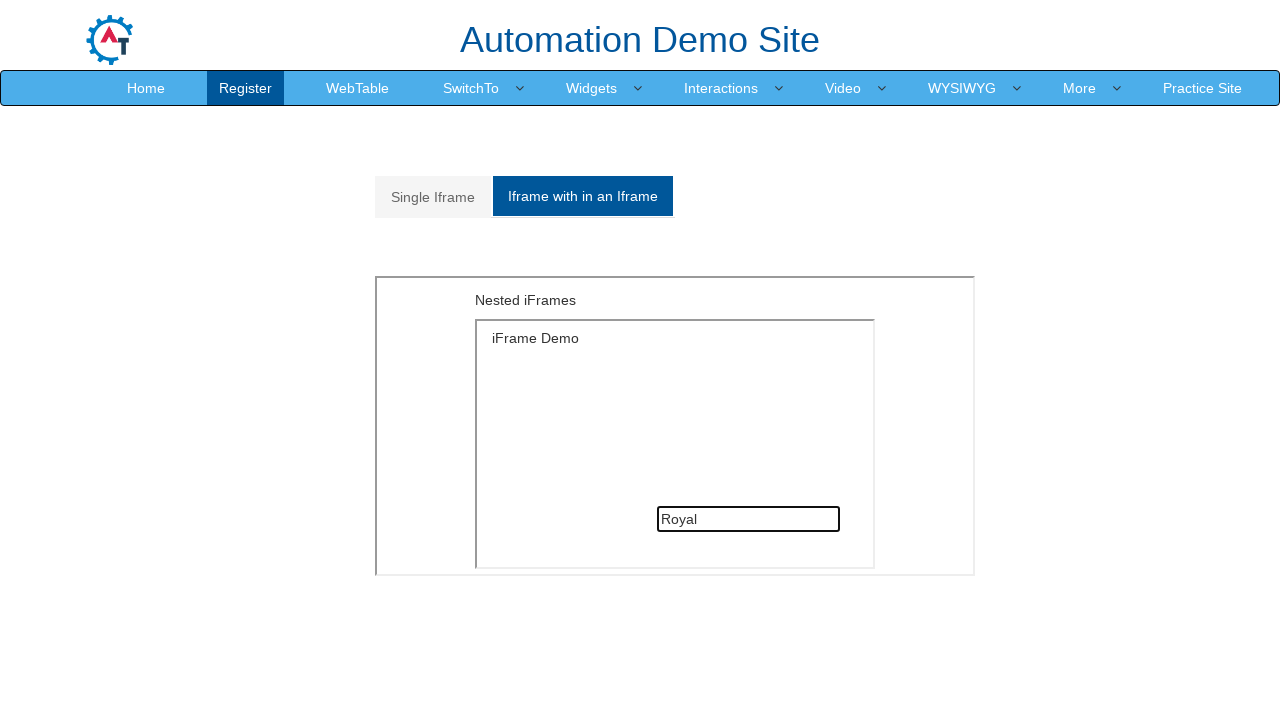

Clicked on 'Single Iframe' tab to switch back to single iframe section at (433, 197) on xpath=//a[contains(text(),'Single Iframe')]
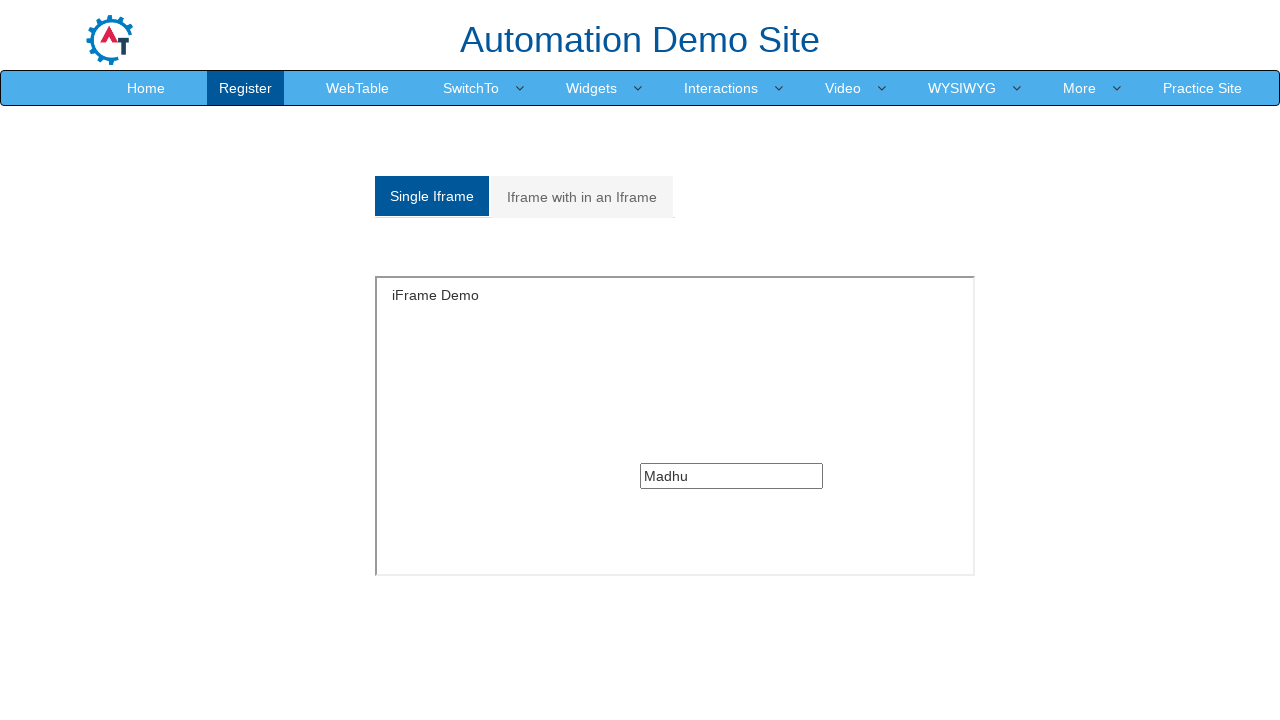

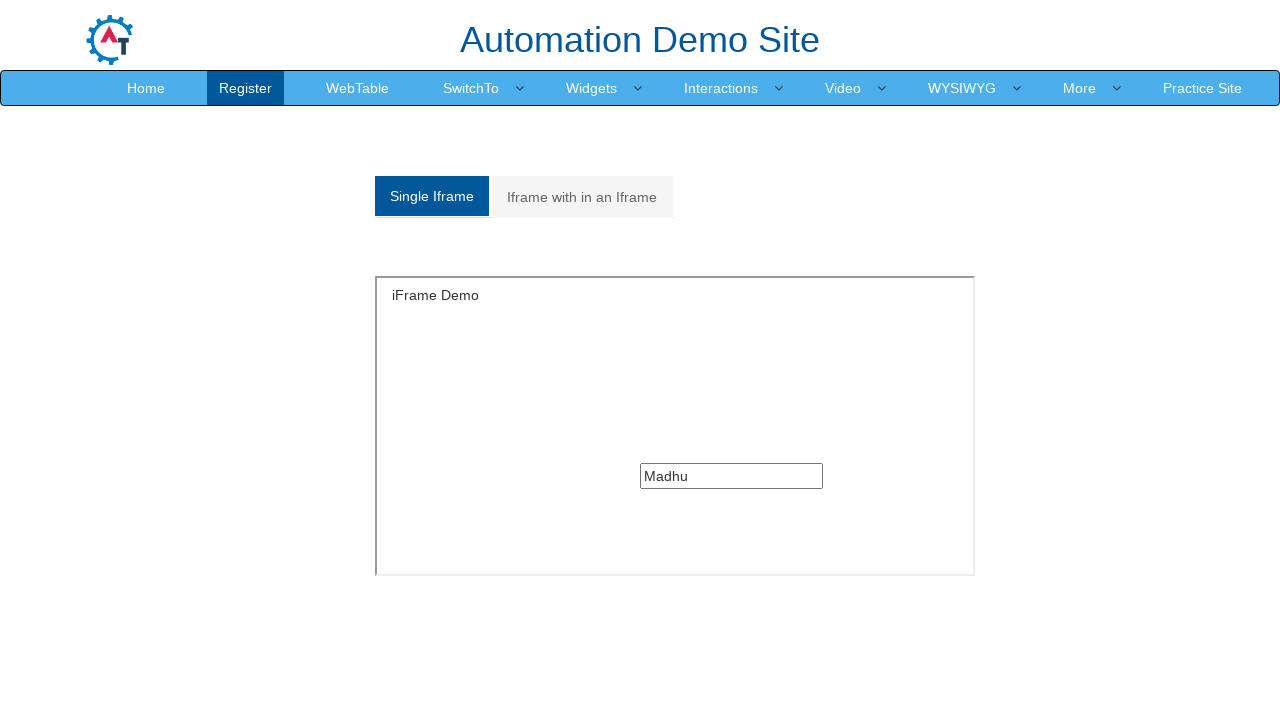